Tests mouse moveTo functionality within an iframe by switching to iframe and verifying hover position

Starting URL: http://guinea-pig.webdriver.io/pointer.html

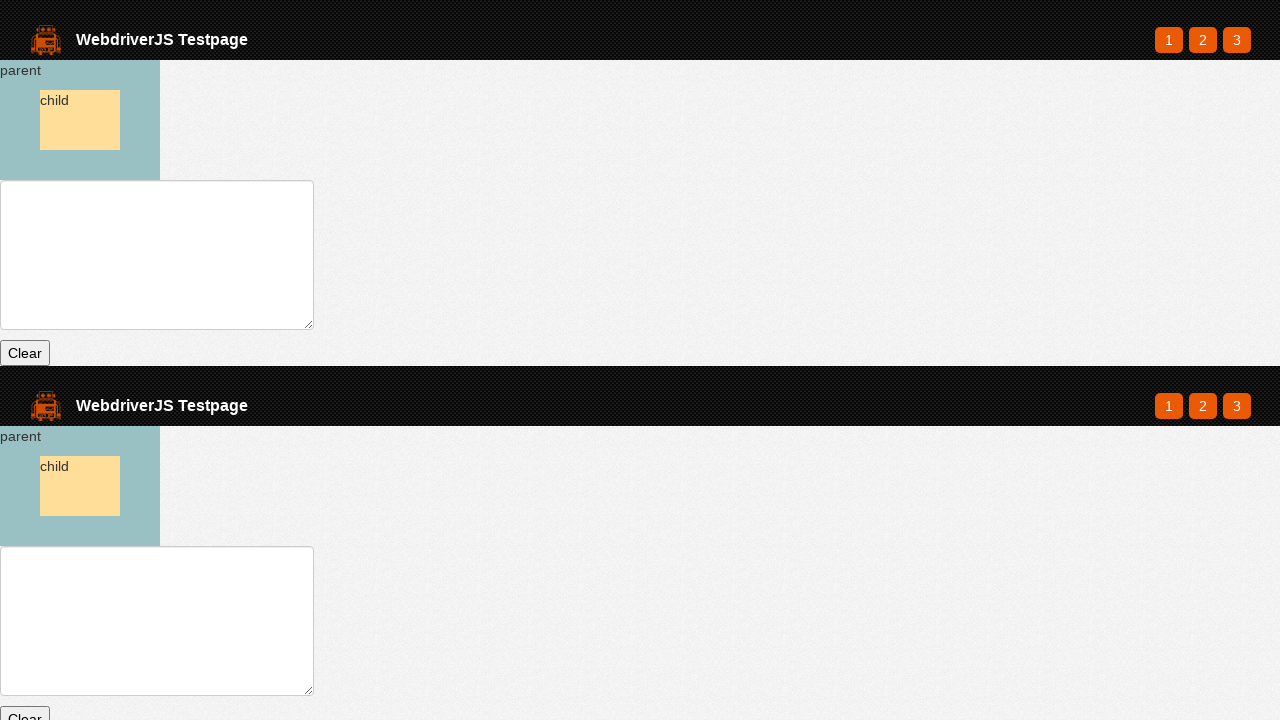

Waited for parent element to load
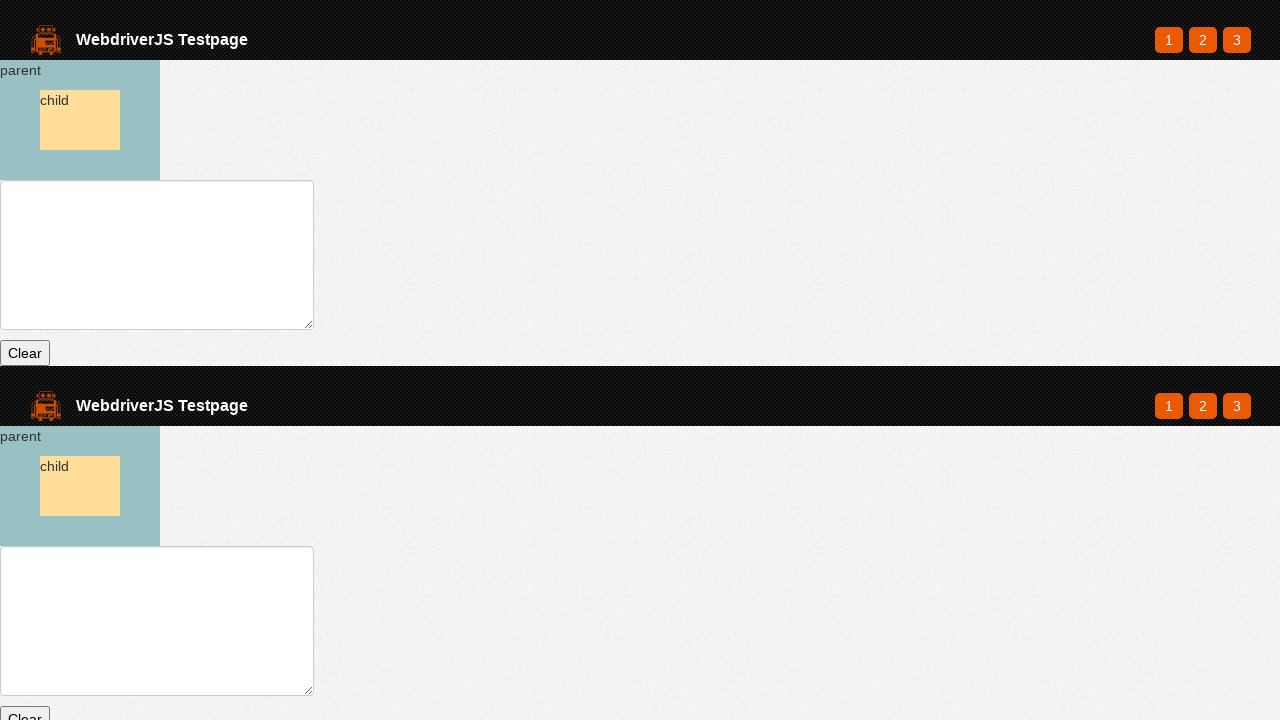

Located iframe with class 'code-tabs__result'
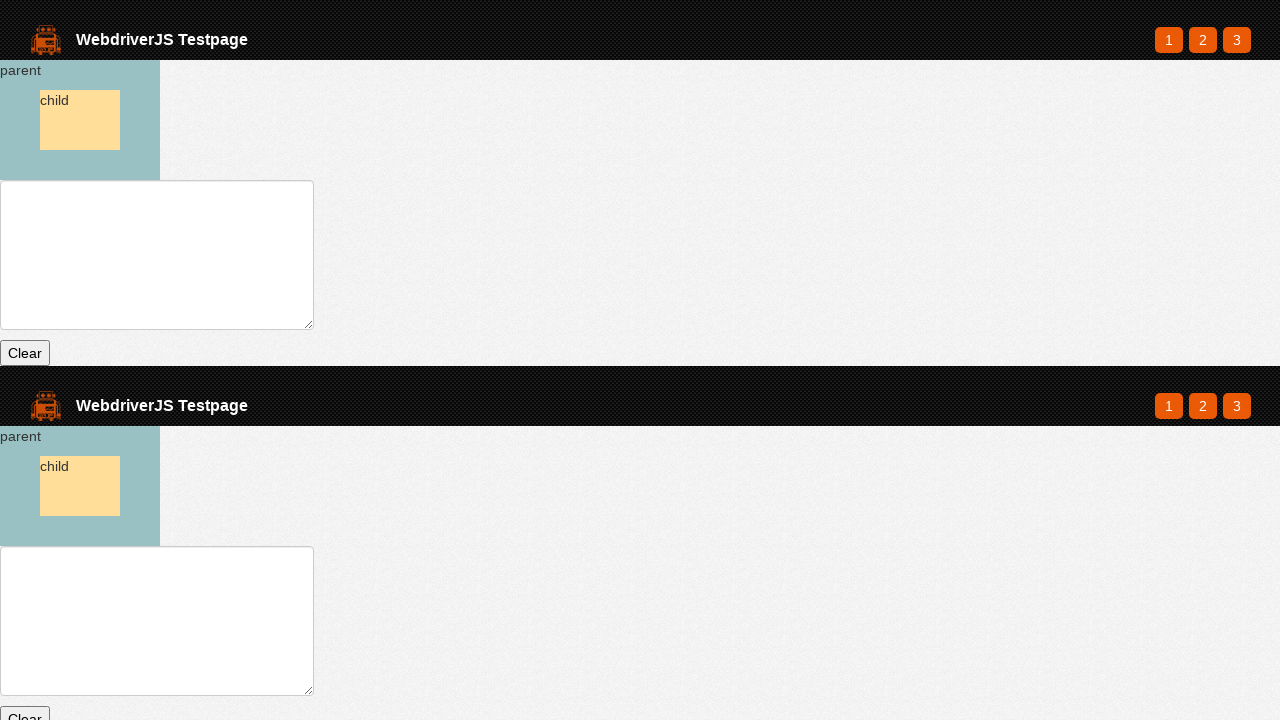

Moved mouse to parent element in iframe at (80, 486) on iframe.code-tabs__result >> internal:control=enter-frame >> #parent
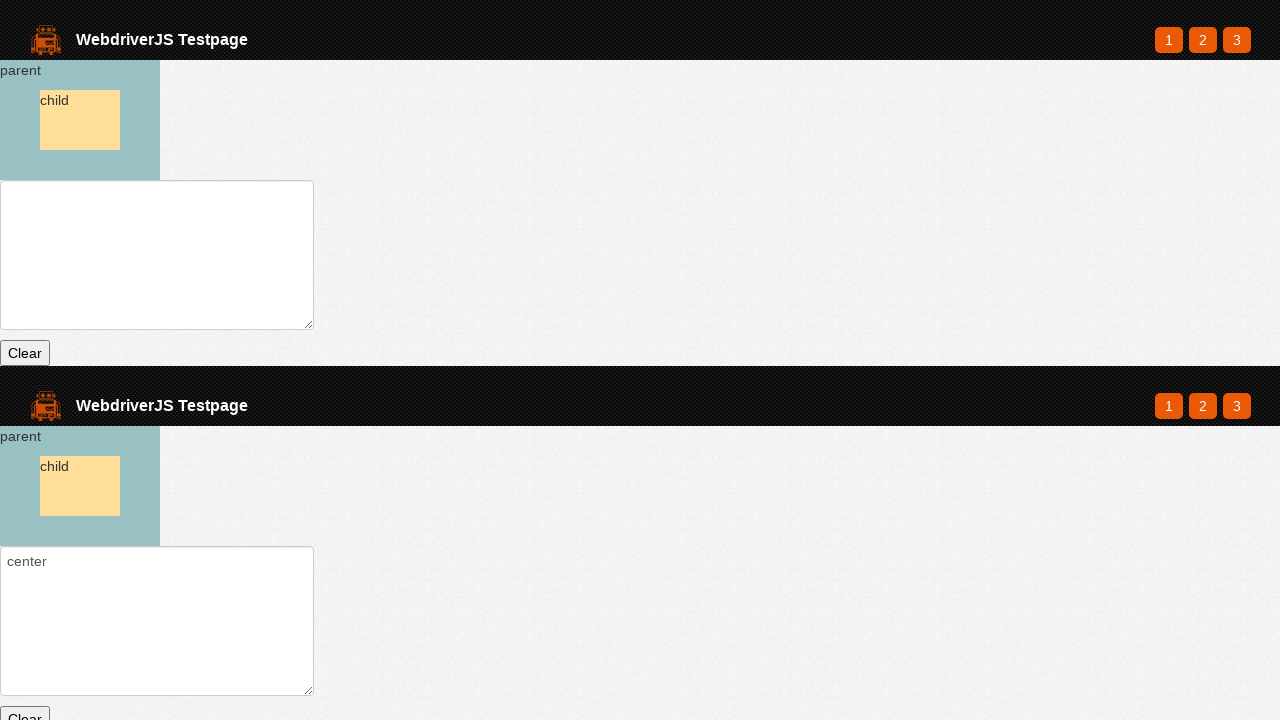

Retrieved hover position text from iframe
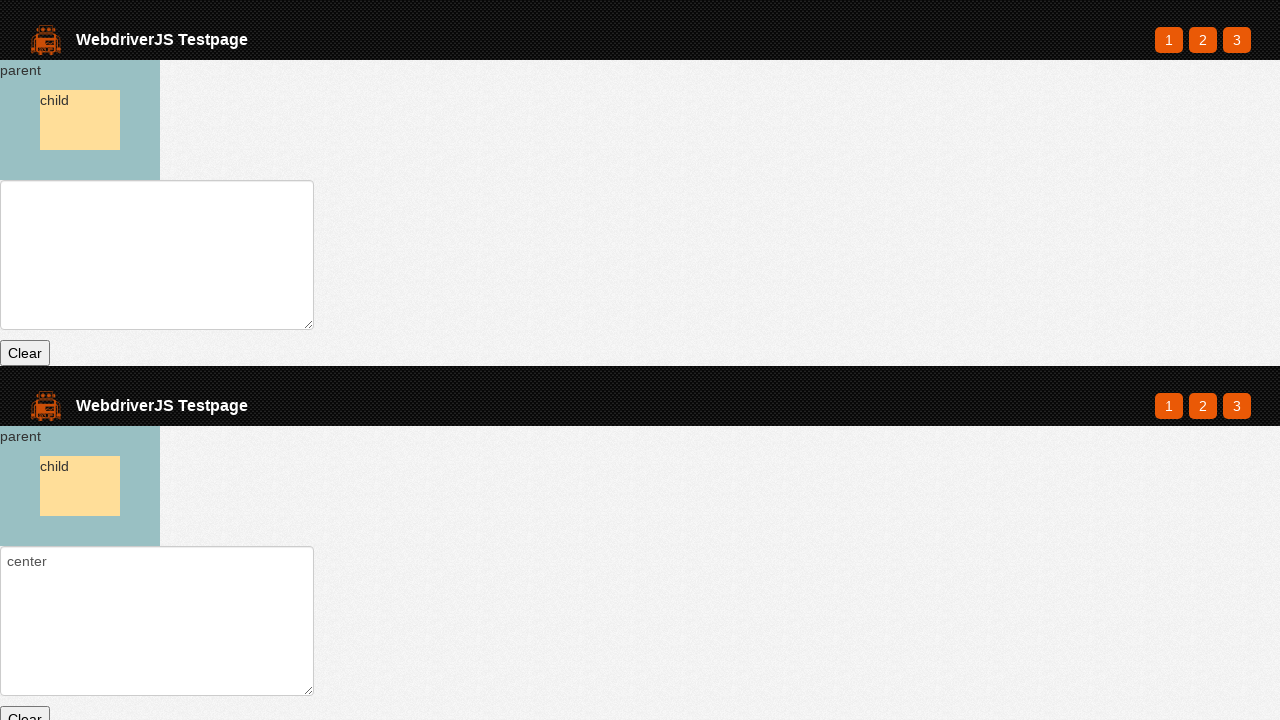

Verified that hover position text ends with 'center'
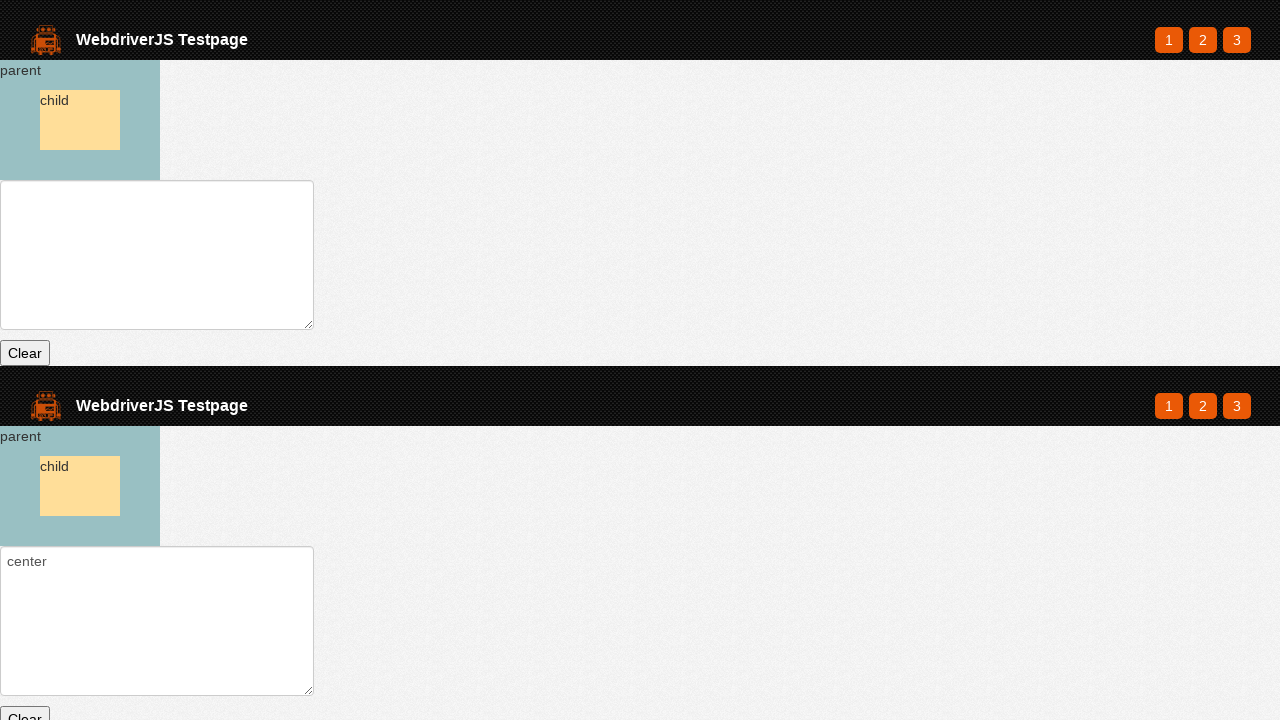

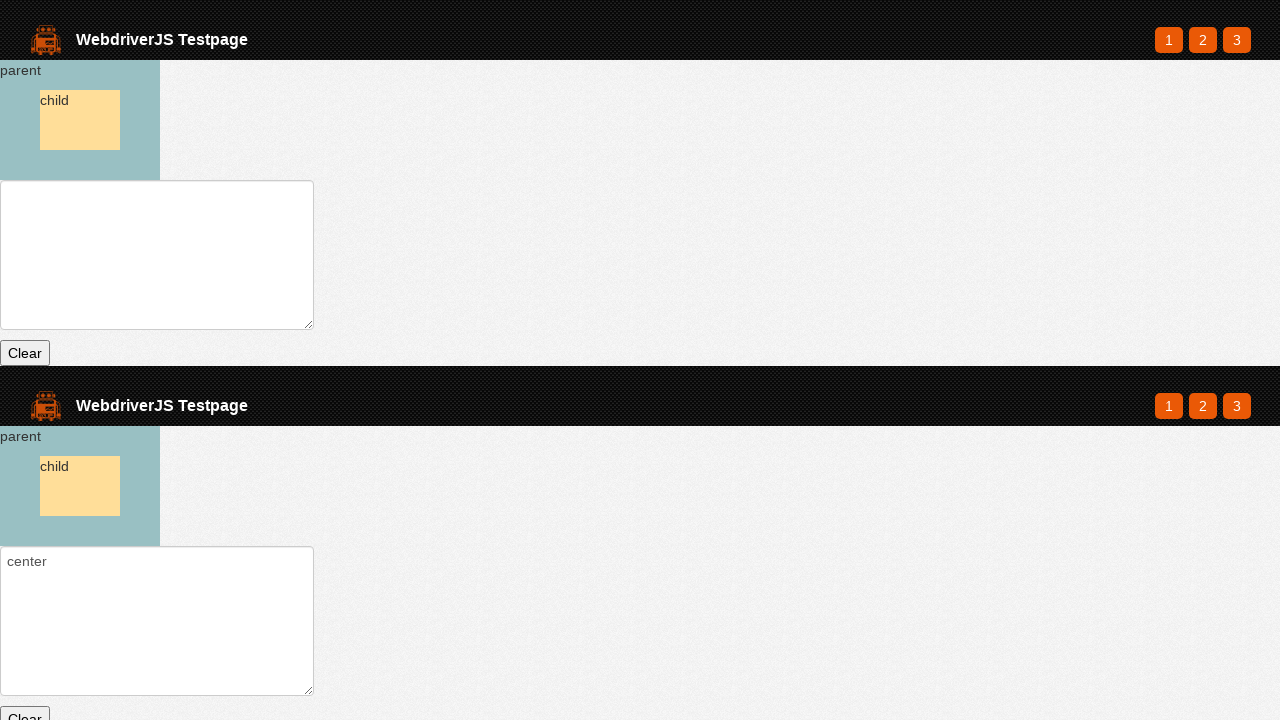